Tests JavaScript prompt alert handling by clicking a button to trigger a prompt, entering text into the prompt, accepting it, and verifying the result message is displayed.

Starting URL: https://training-support.net/webelements/alerts

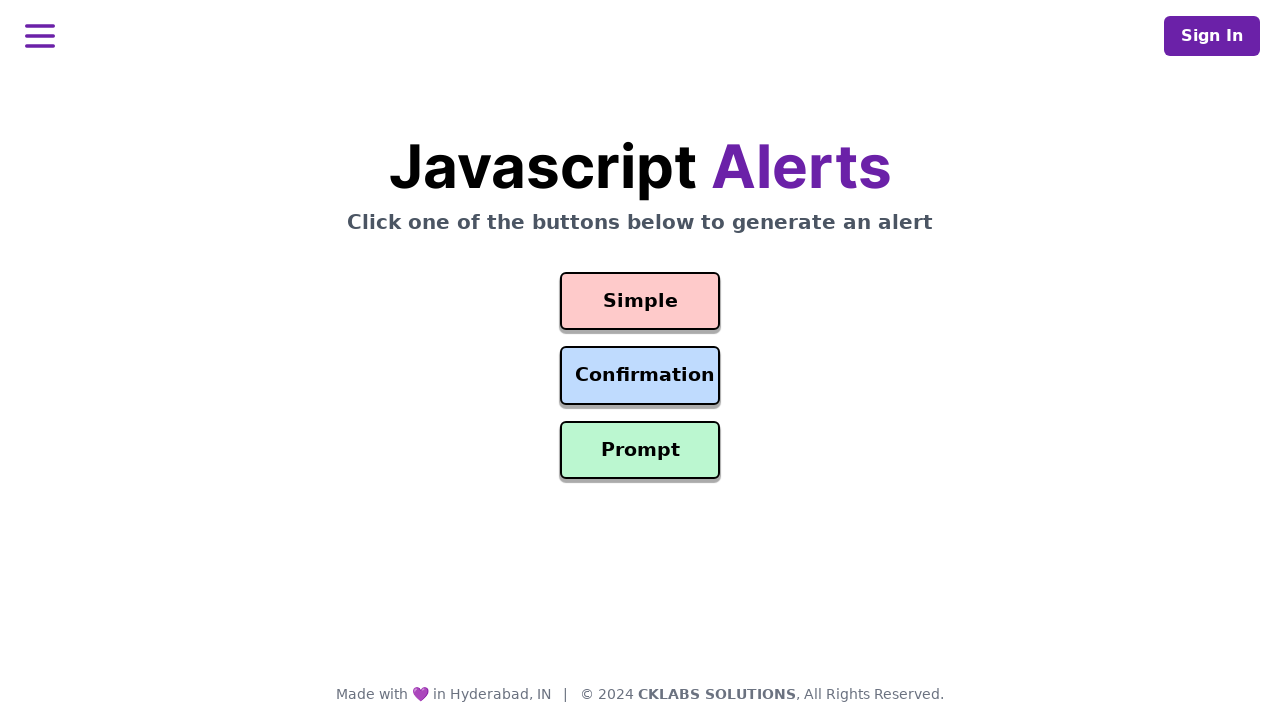

Set up dialog handler for prompt alert
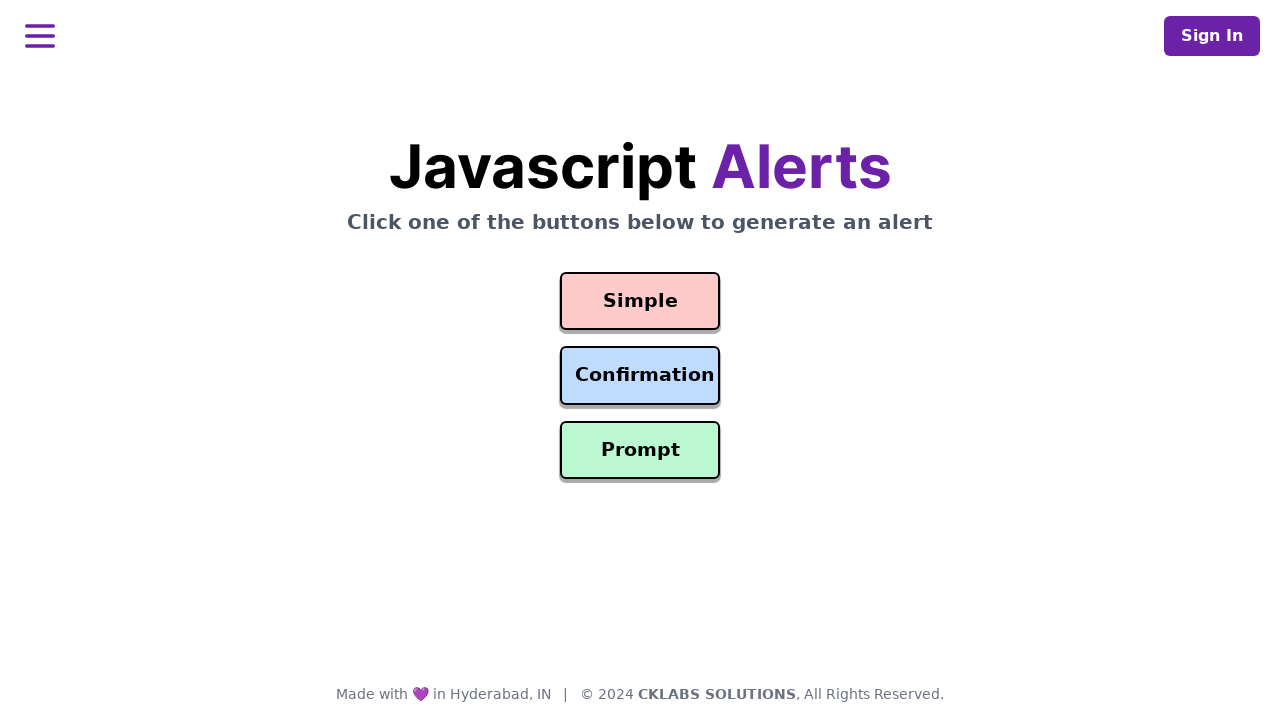

Clicked prompt button to trigger alert at (640, 450) on #prompt
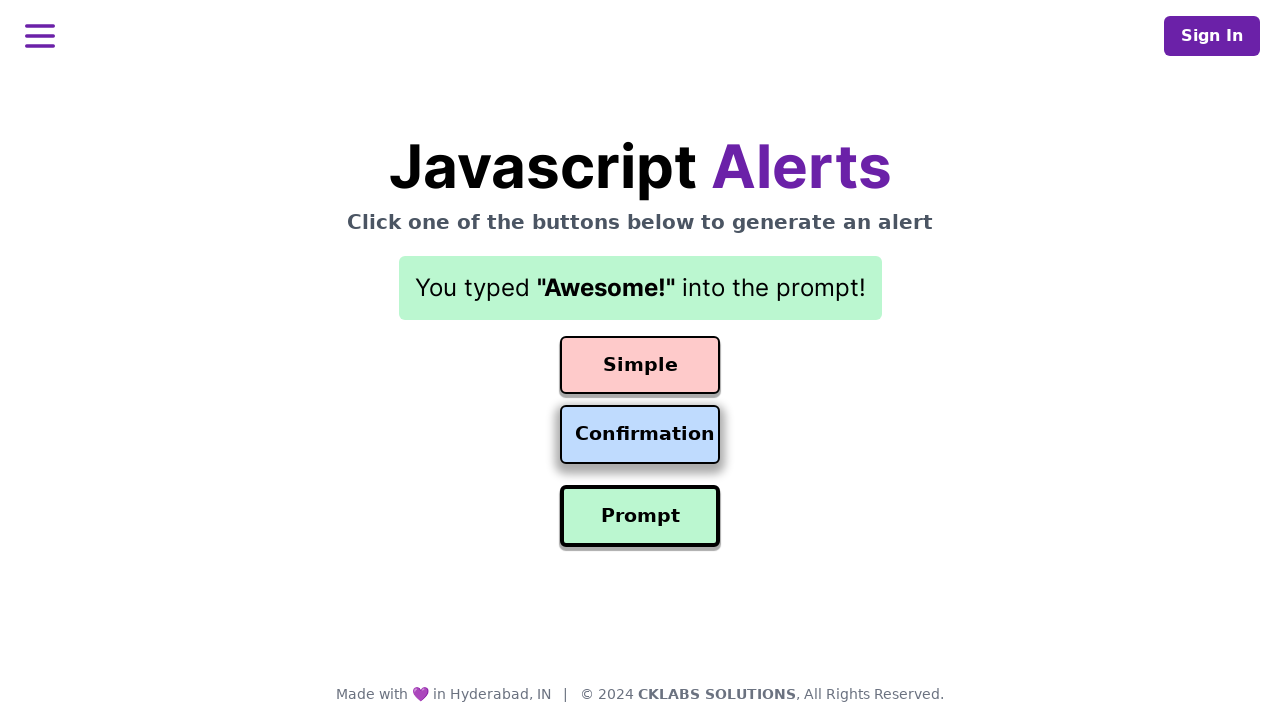

Result element loaded after prompt was accepted
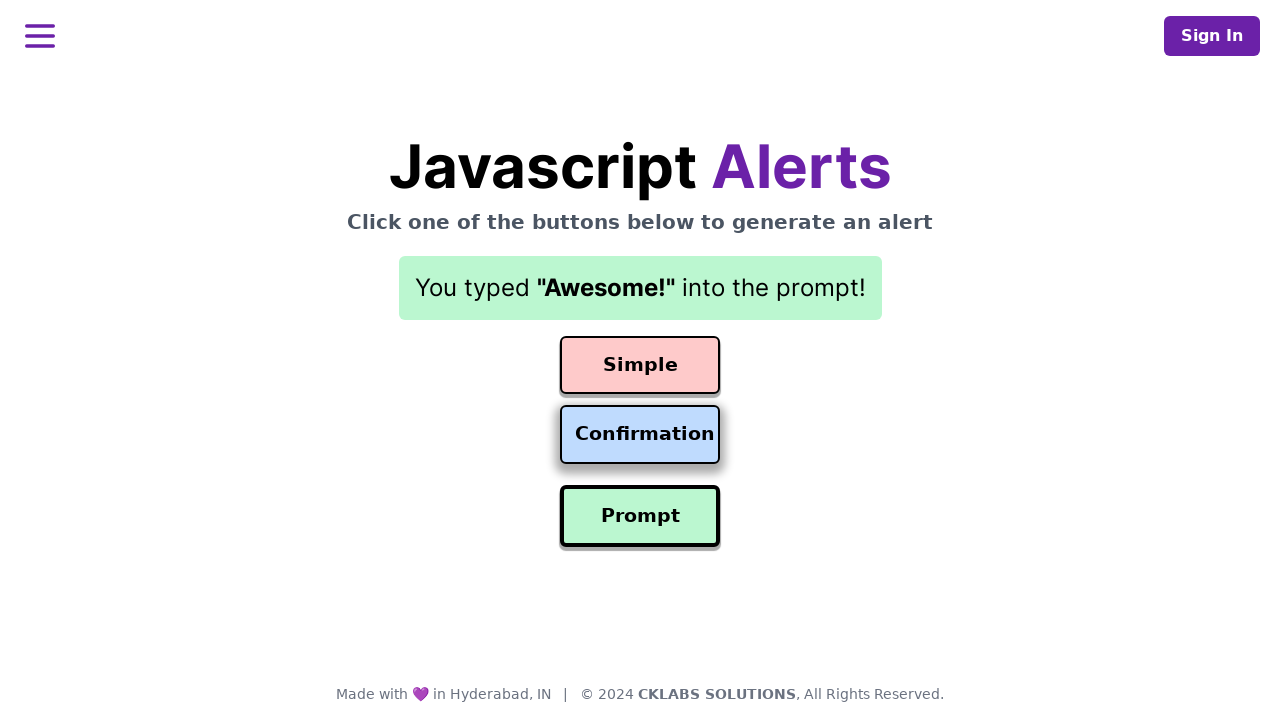

Result element is visible on page
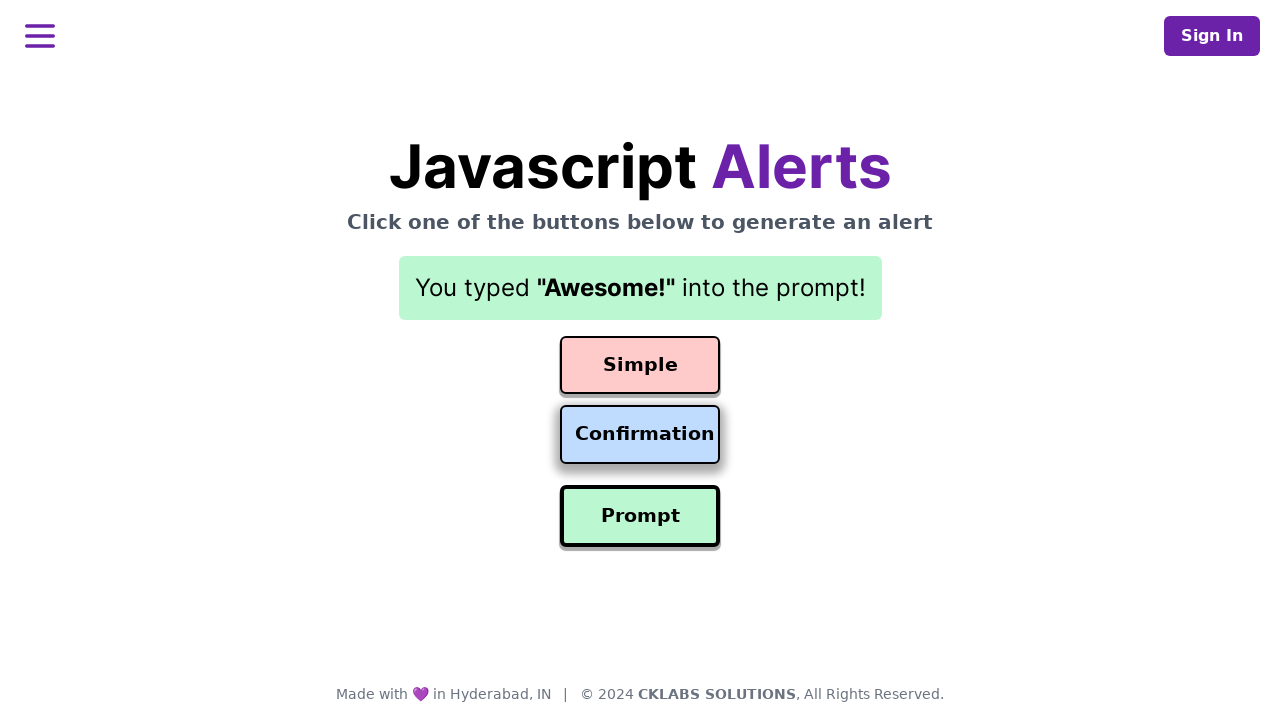

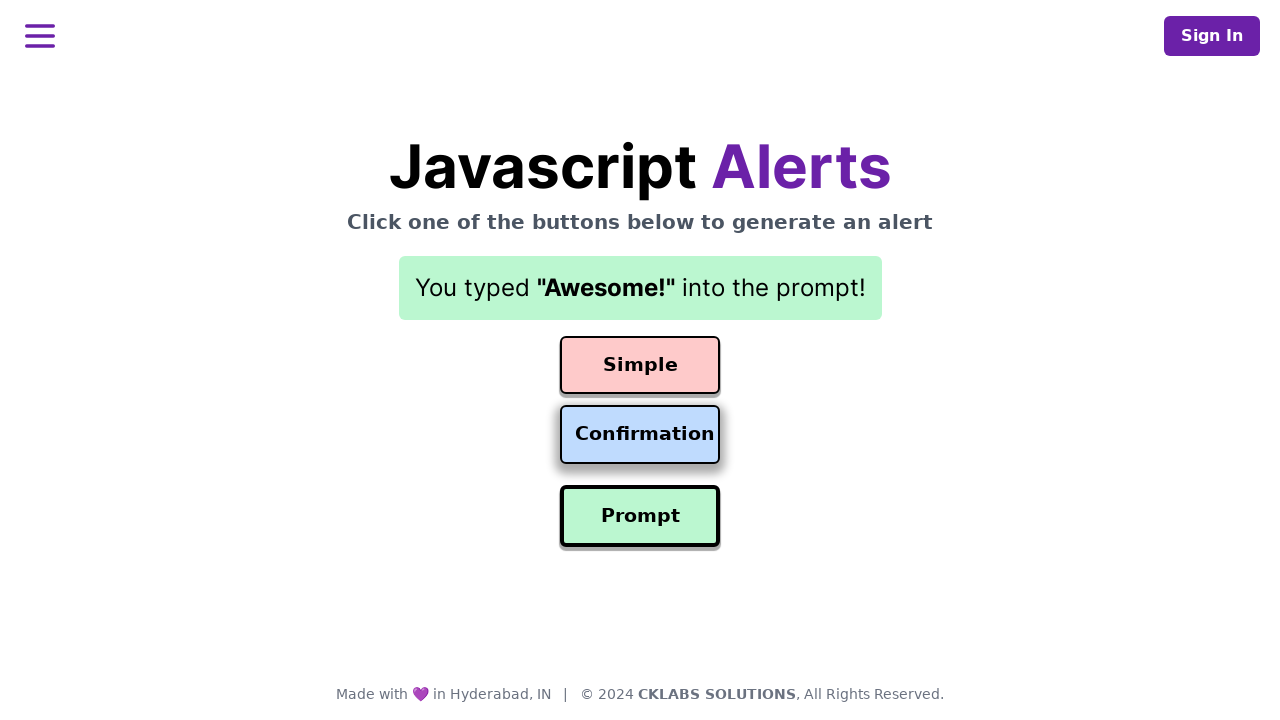